Tests JavaScript alert handling by clicking a button that triggers a JS confirm dialog and accepting the alert

Starting URL: https://the-internet.herokuapp.com/javascript_alerts

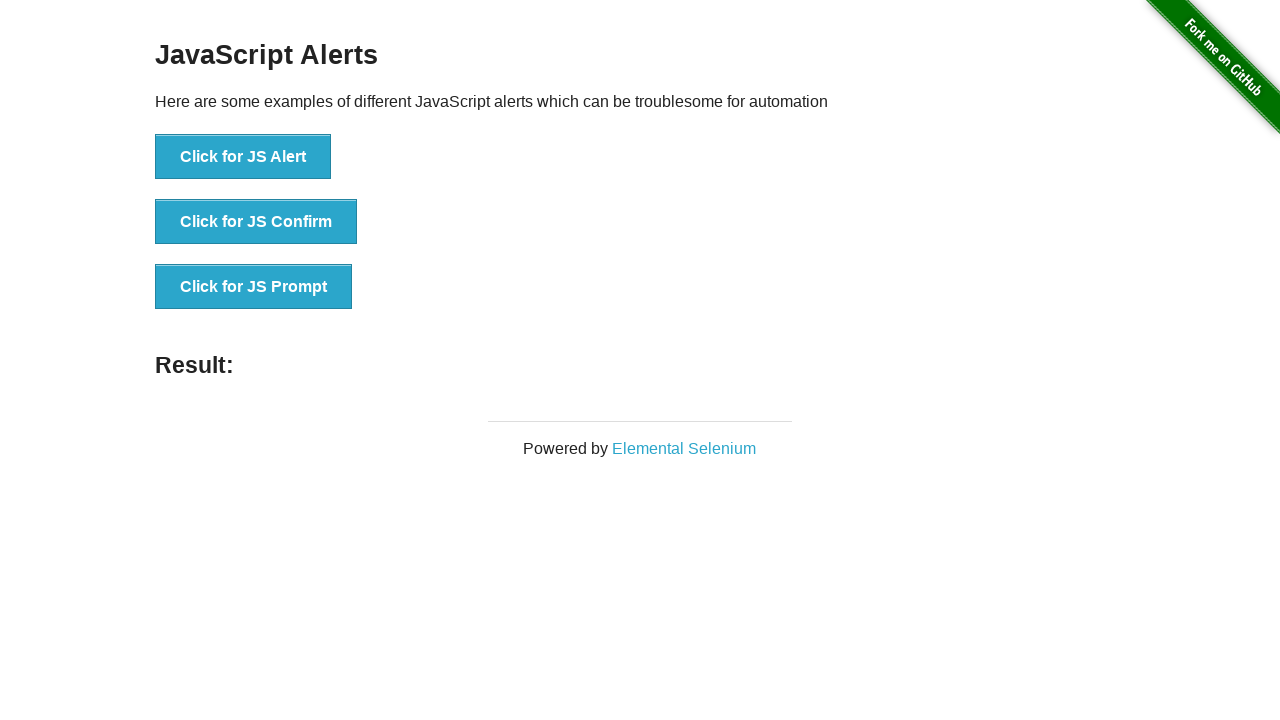

Clicked the JS Confirm button to trigger the alert dialog at (256, 222) on button[onclick='jsConfirm()']
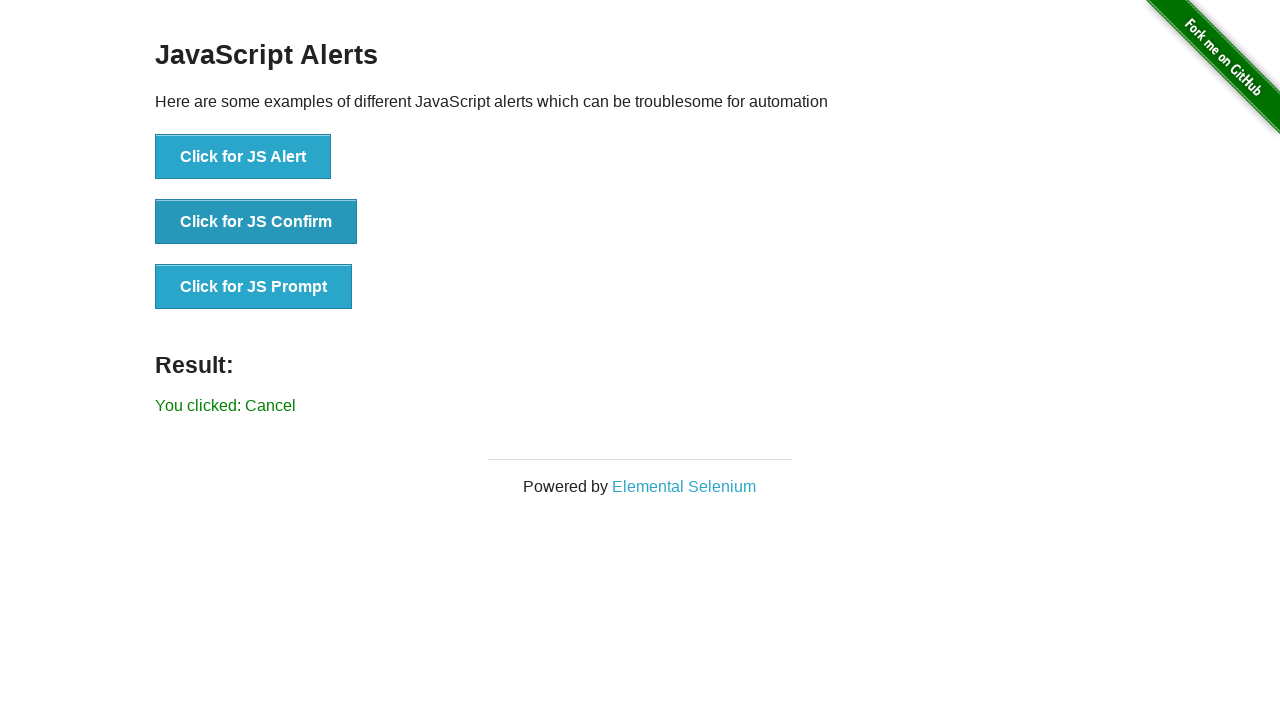

Set up dialog handler to accept the JavaScript confirm dialog
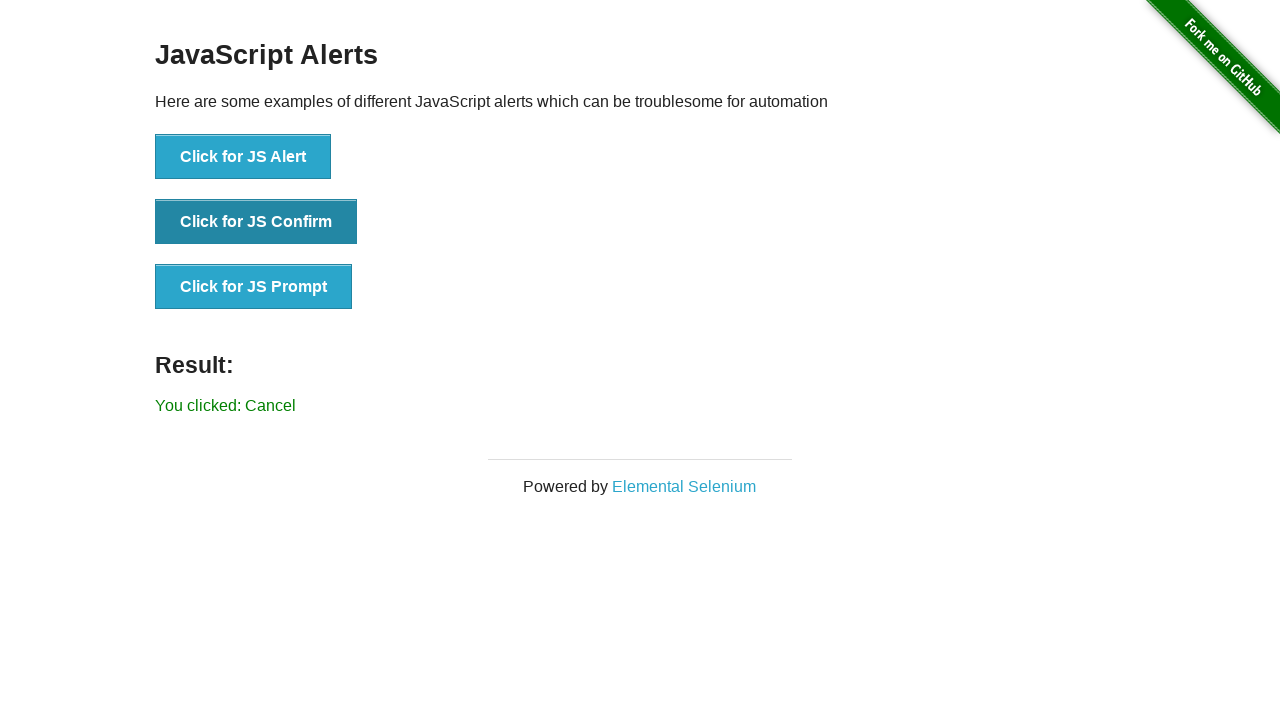

Re-clicked the JS Confirm button to trigger the alert with dialog handler in place at (256, 222) on button[onclick='jsConfirm()']
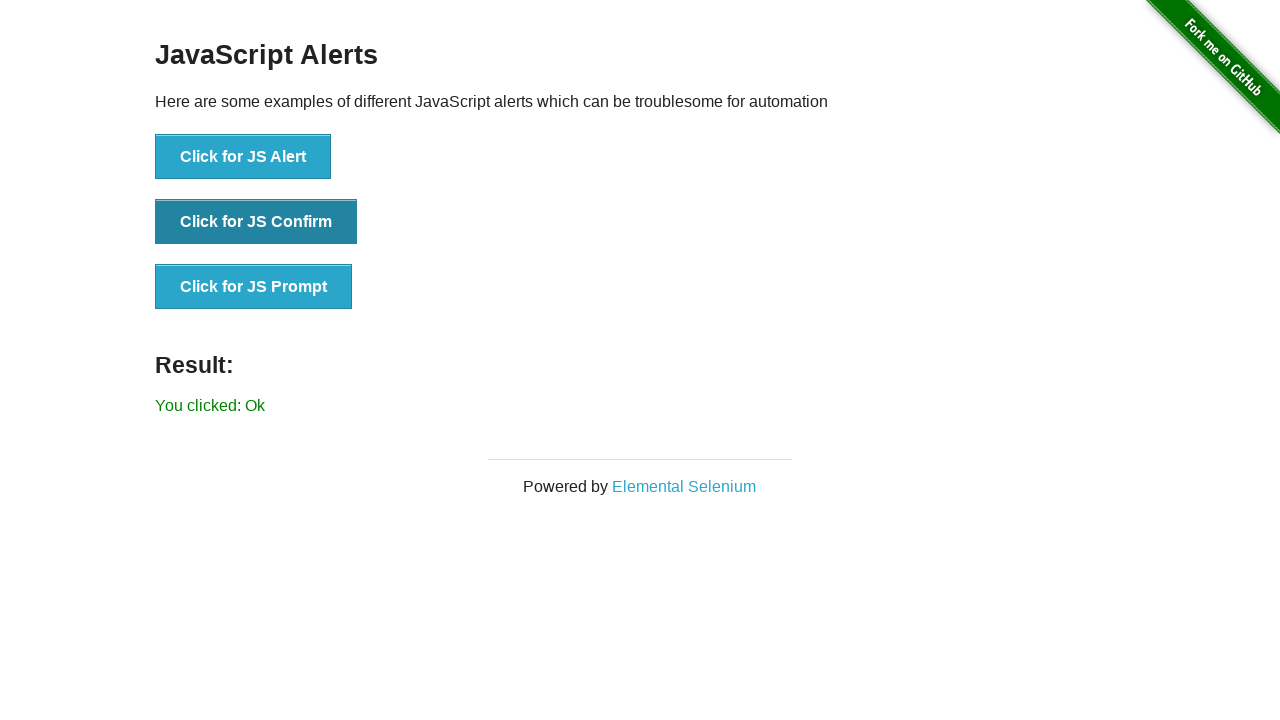

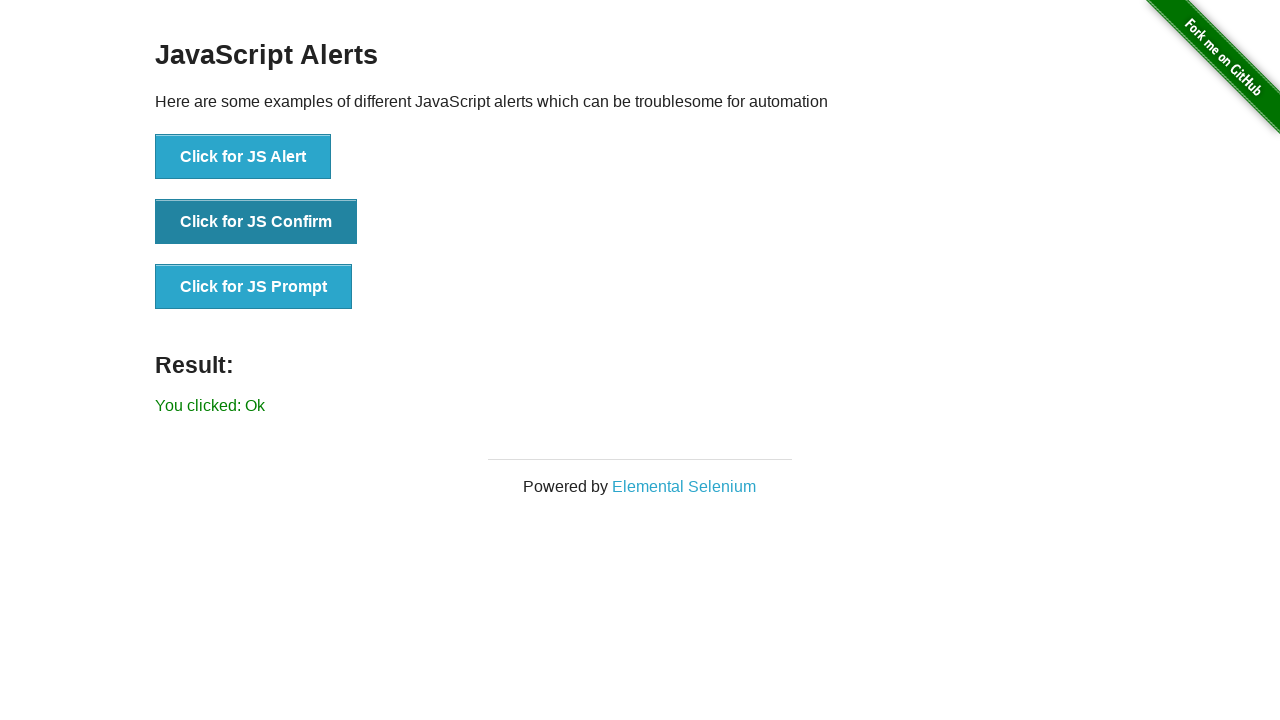